Tests keyboard input by sending right arrow key and verifying the correct text response

Starting URL: https://the-internet.herokuapp.com/key_presses

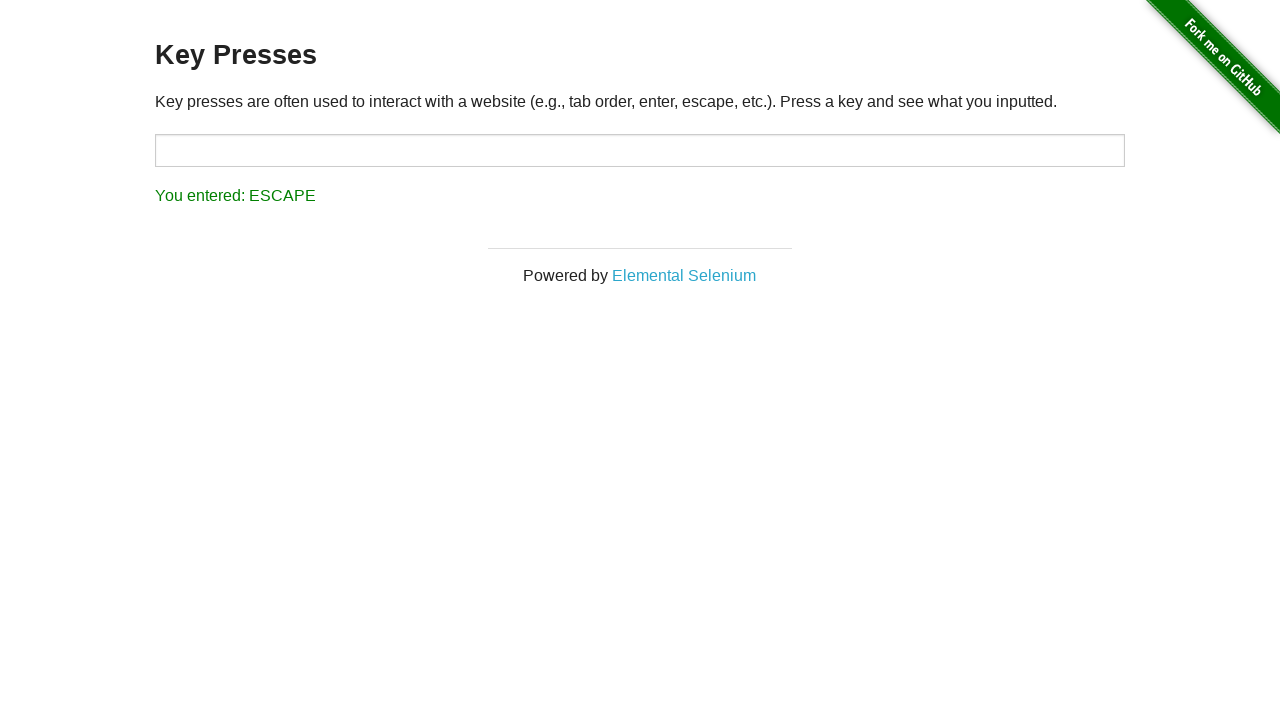

Located the target input element
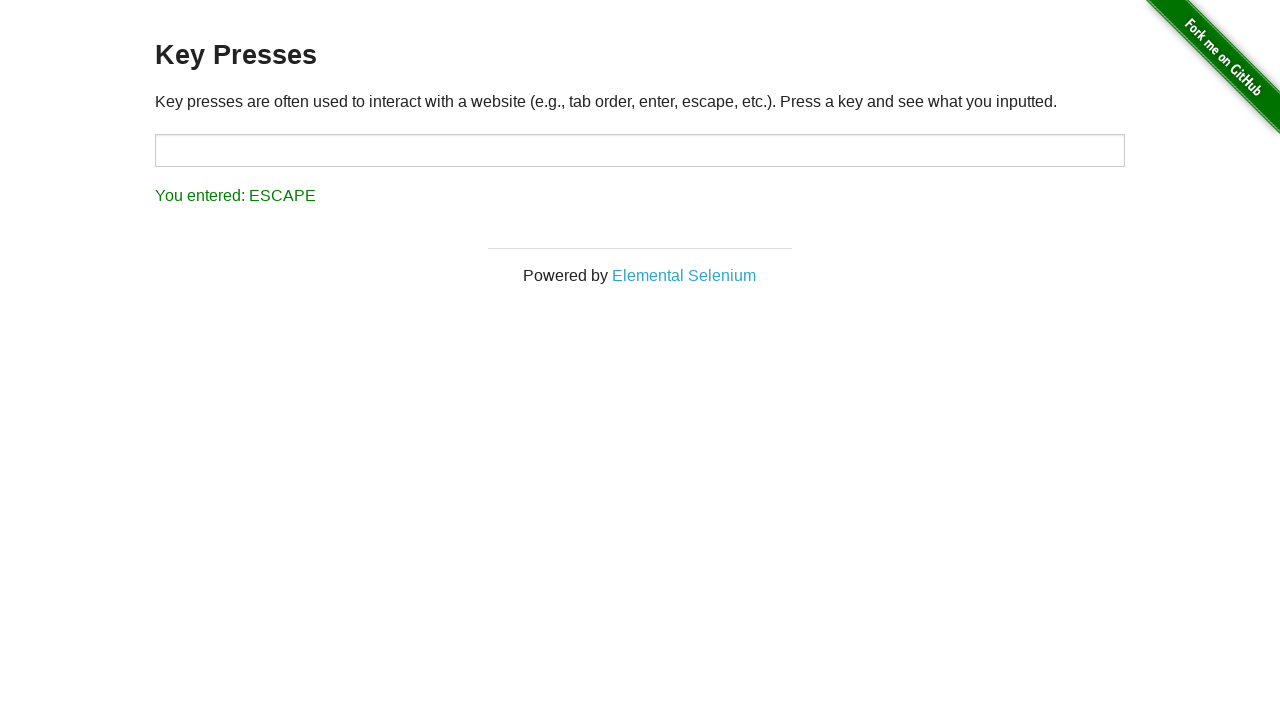

Clicked on the target input element to focus it at (640, 150) on #target
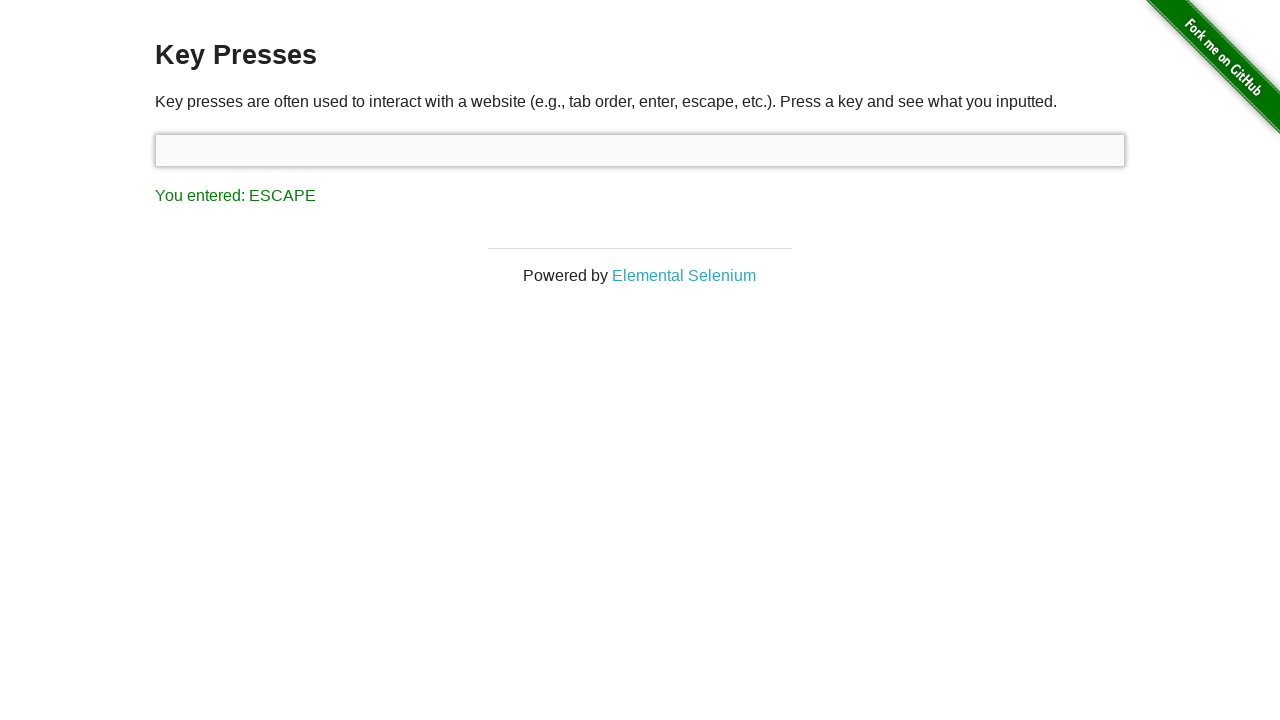

Sent right arrow key press to the focused input
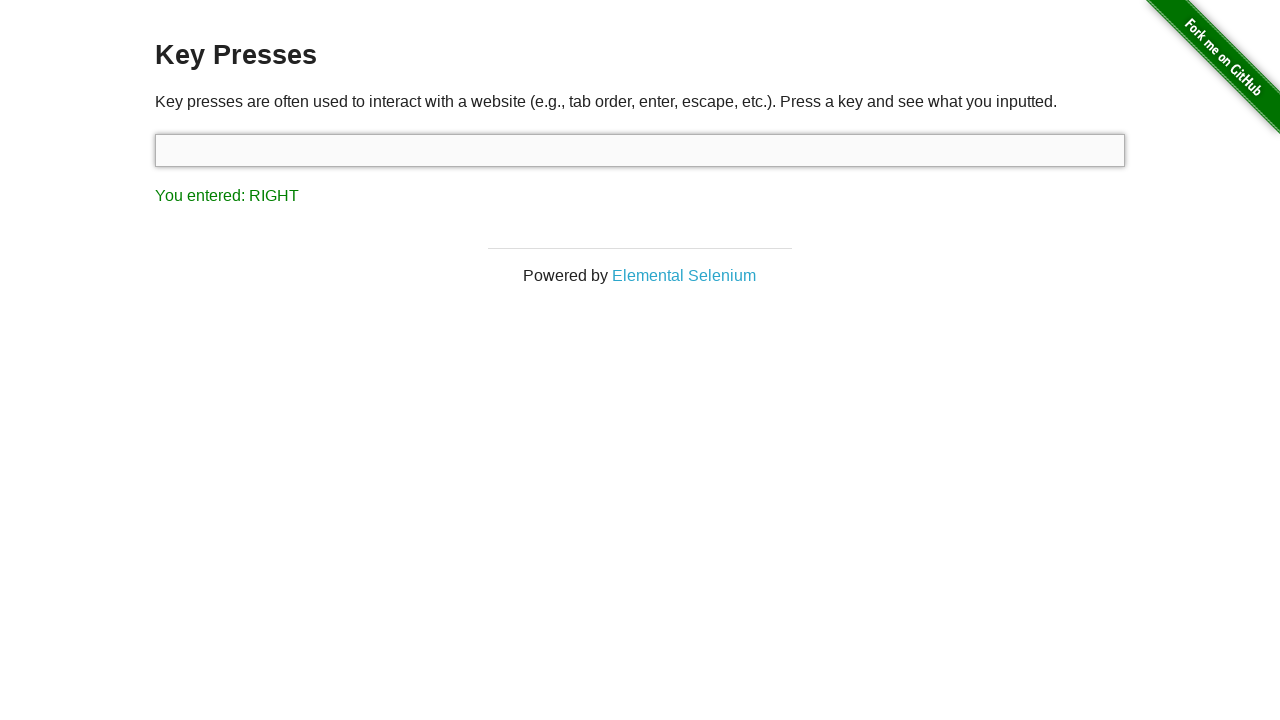

Verified that 'You entered: RIGHT' text is visible
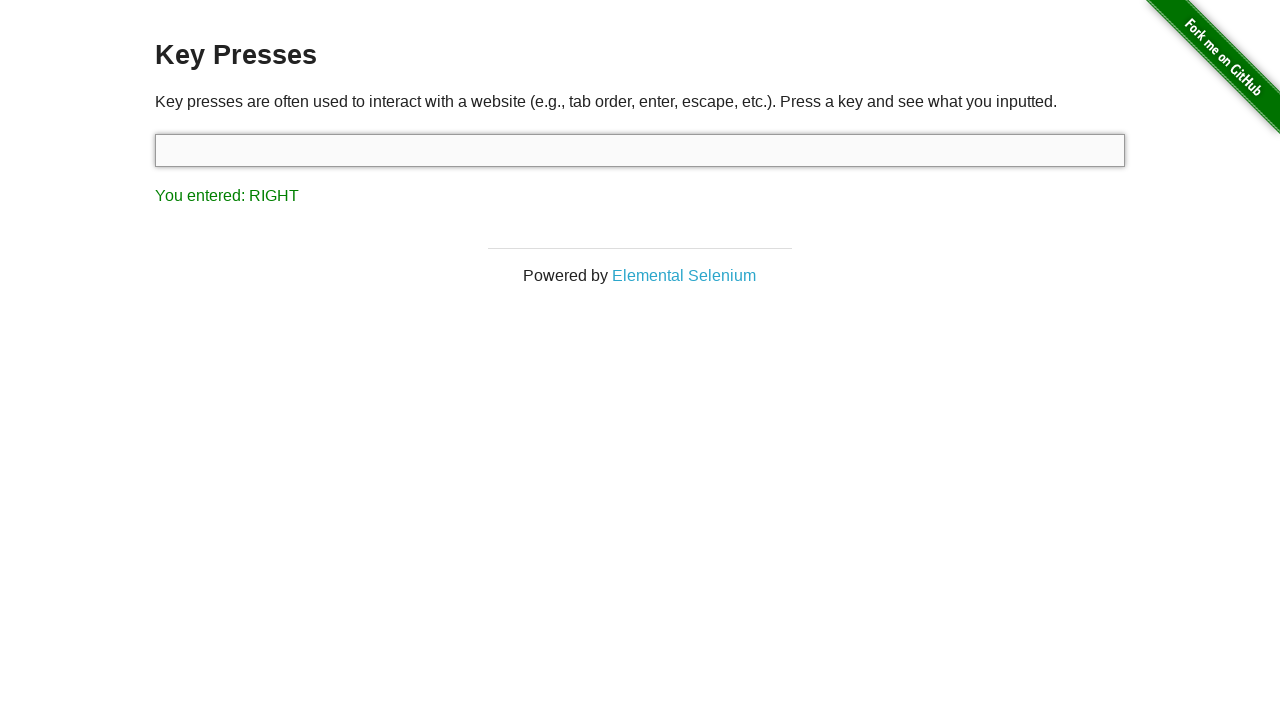

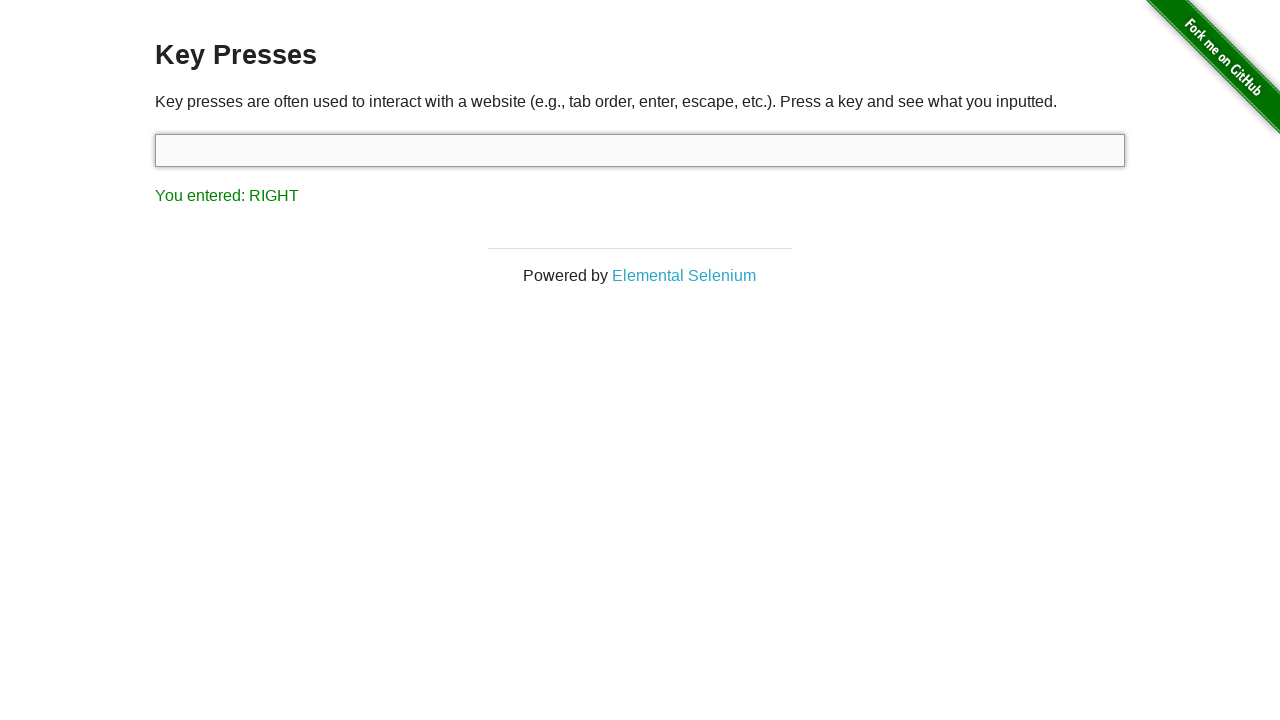